Tests the search and add-to-cart functionality on an e-commerce practice site by searching for "Brocolli", verifying it appears in results, clicking add to cart, and verifying the item was added.

Starting URL: https://rahulshettyacademy.com/seleniumPractise/#/

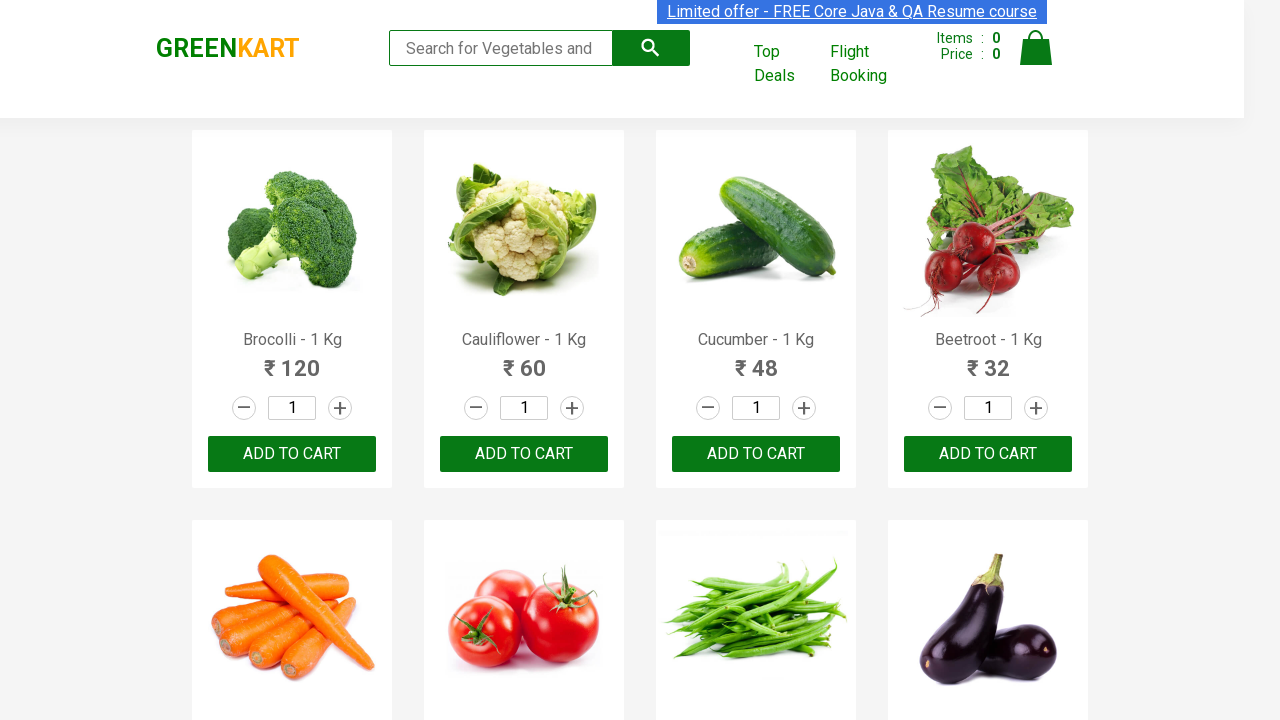

Filled search box with 'Brocolli' on input[placeholder='Search for Vegetables and Fruits']
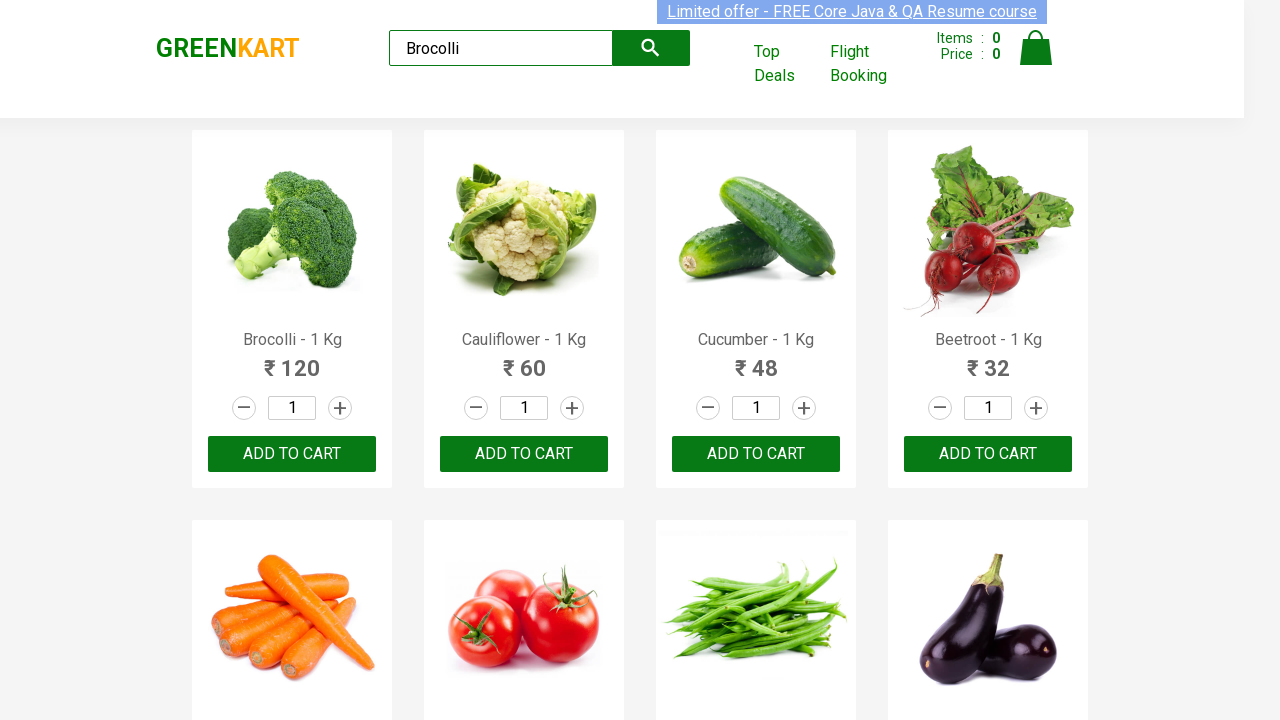

Search results filtered and Brocolli product appeared
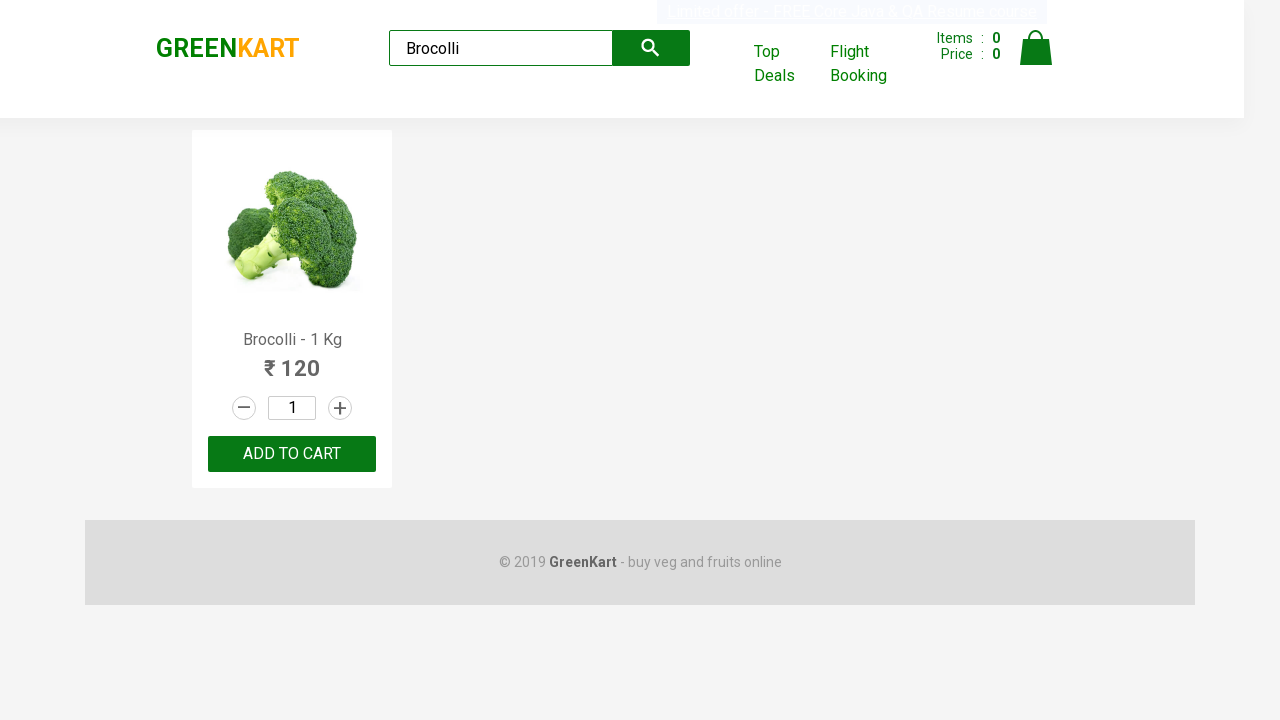

Retrieved product name from search results
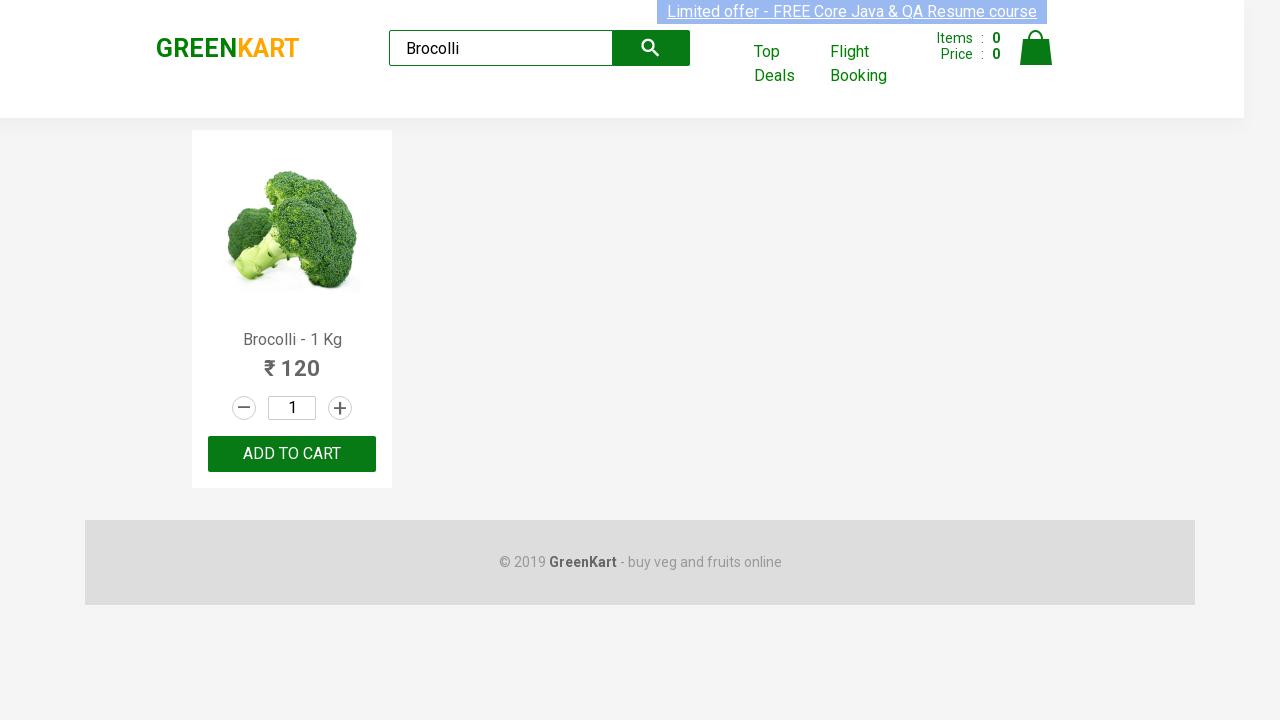

Verified product name contains 'Brocolli - 1 Kg'
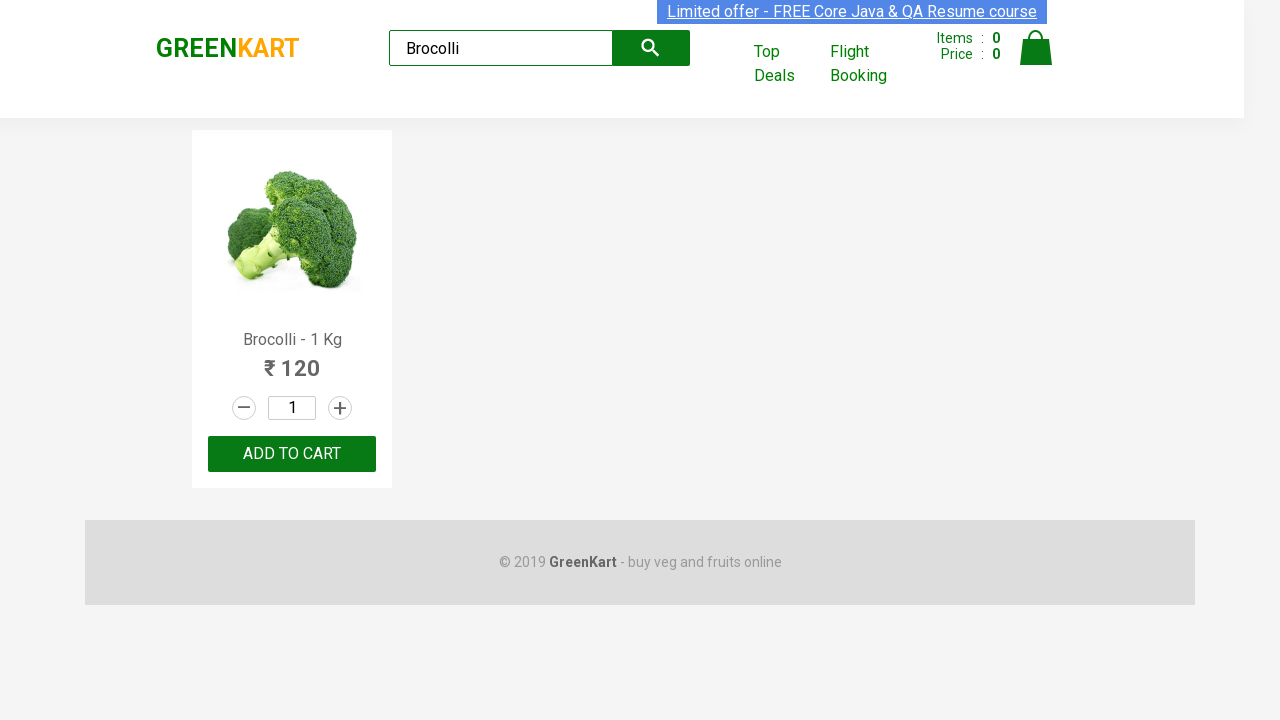

Clicked ADD TO CART button at (292, 454) on button:has-text('ADD TO CART')
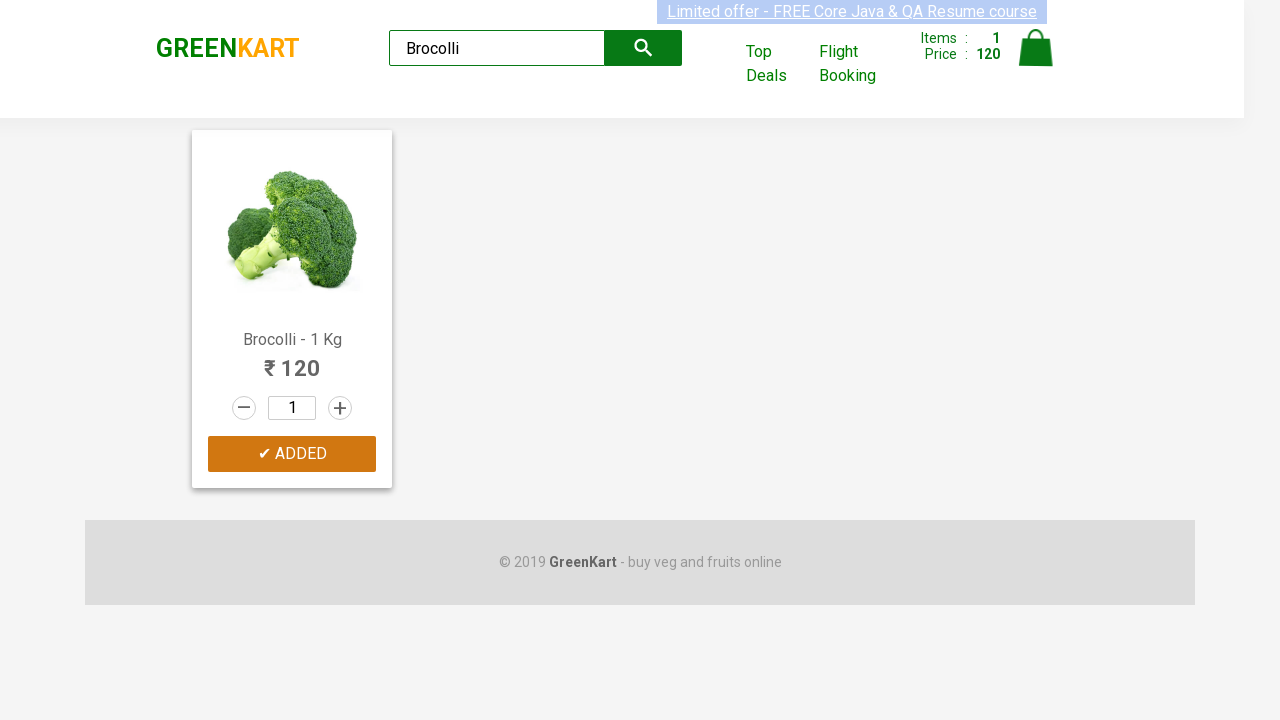

Item successfully added to cart, button changed to ADDED
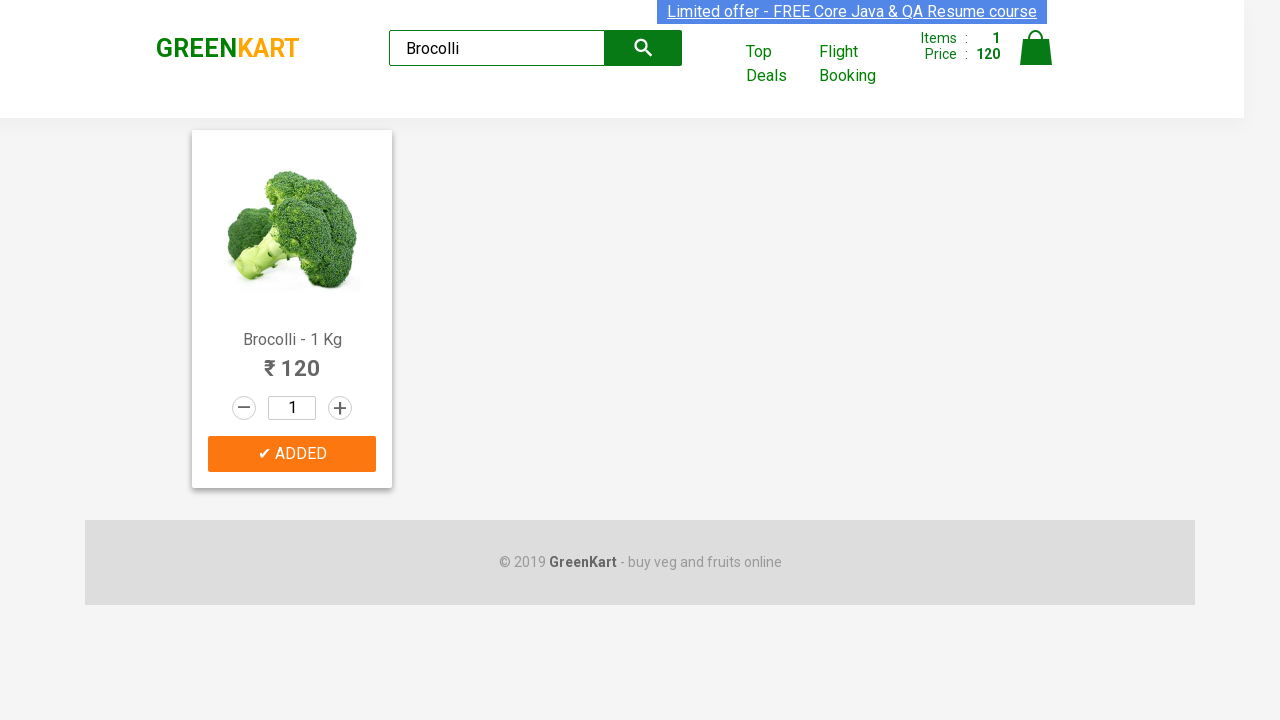

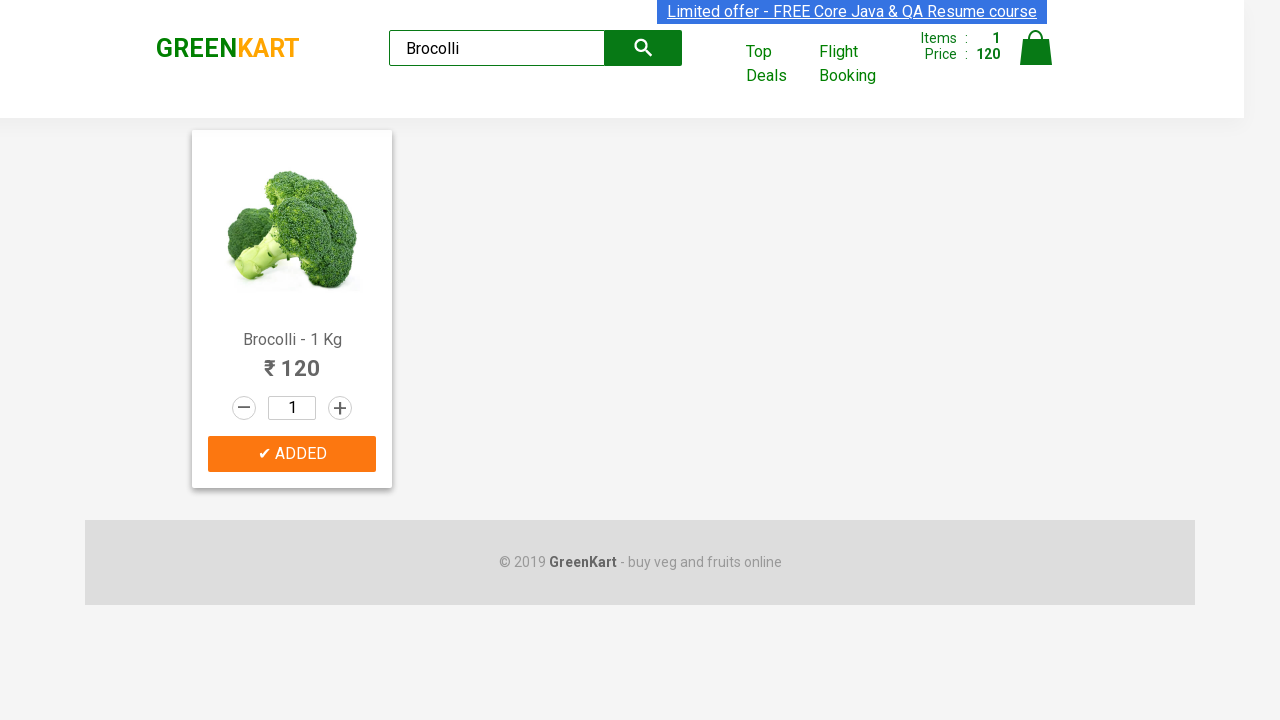